Tests the text box form on DemoQA by navigating through the elements section, filling out a form with name, email, and address fields, then submitting it.

Starting URL: https://demoqa.com/

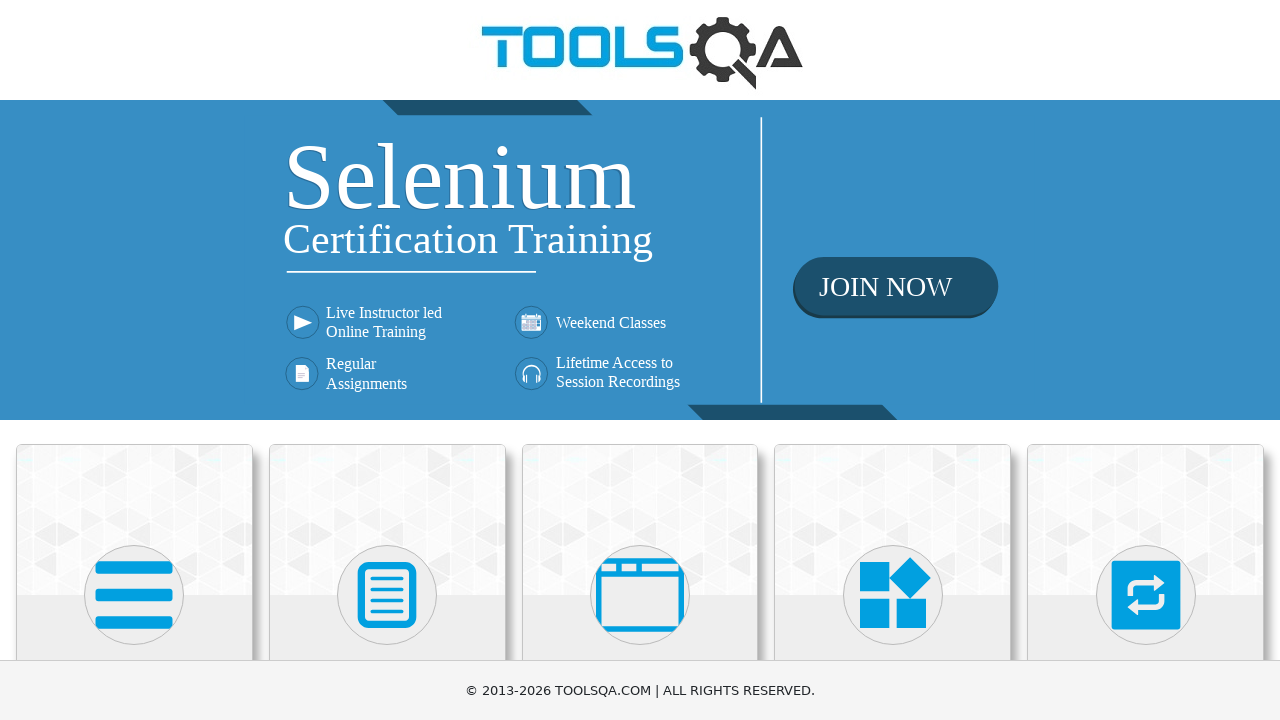

Clicked on the first SVG icon to navigate to Elements card at (134, 595) on svg >> nth=0
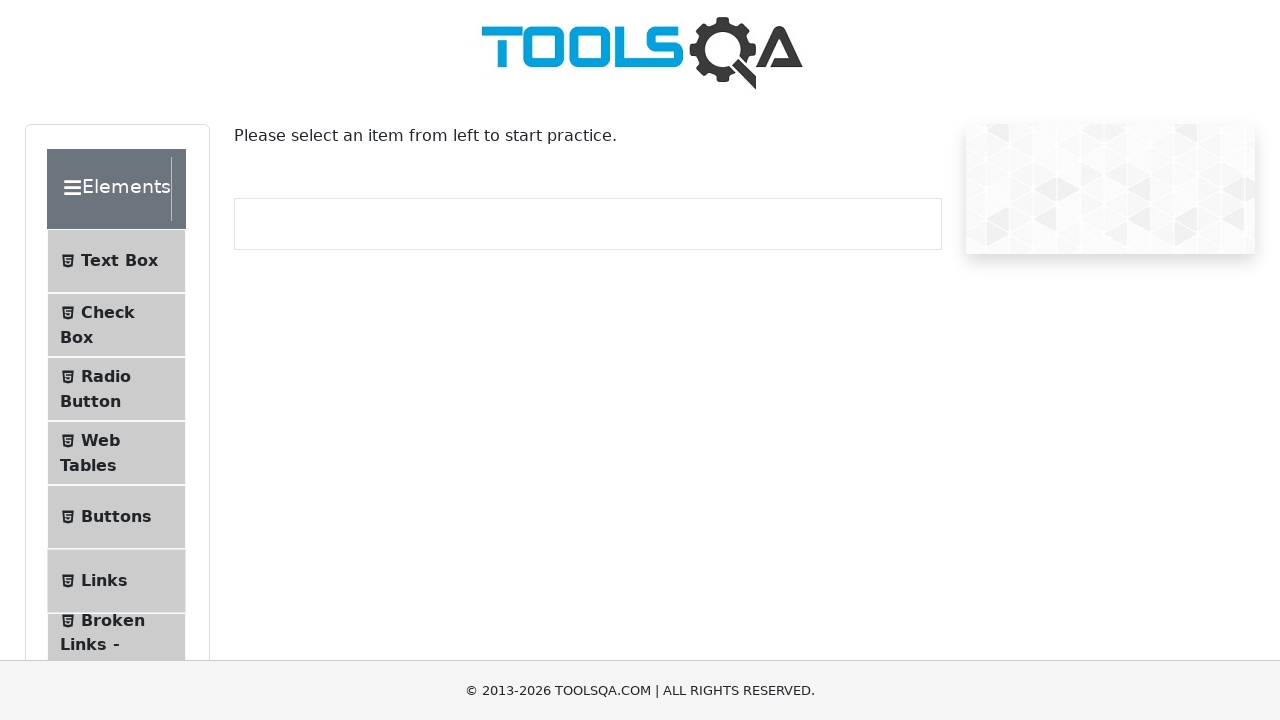

Verified navigation to elements page
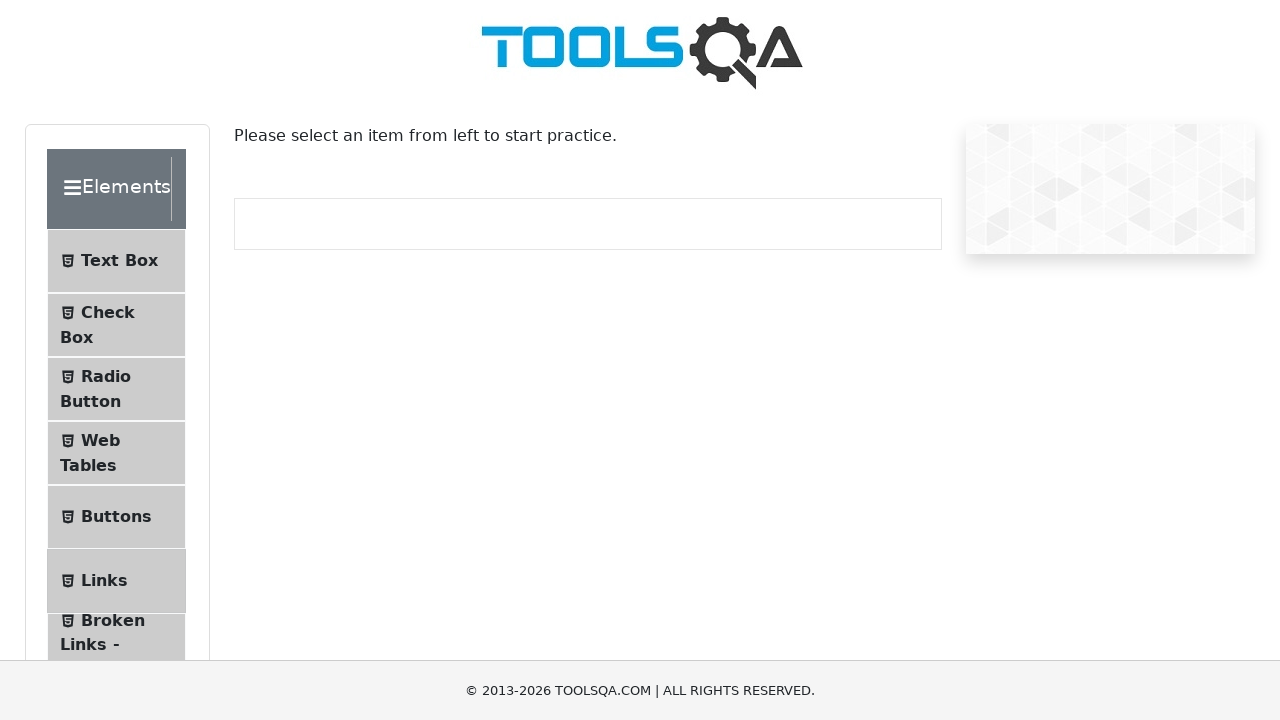

Clicked on Text Box menu item at (119, 261) on text=Text Box
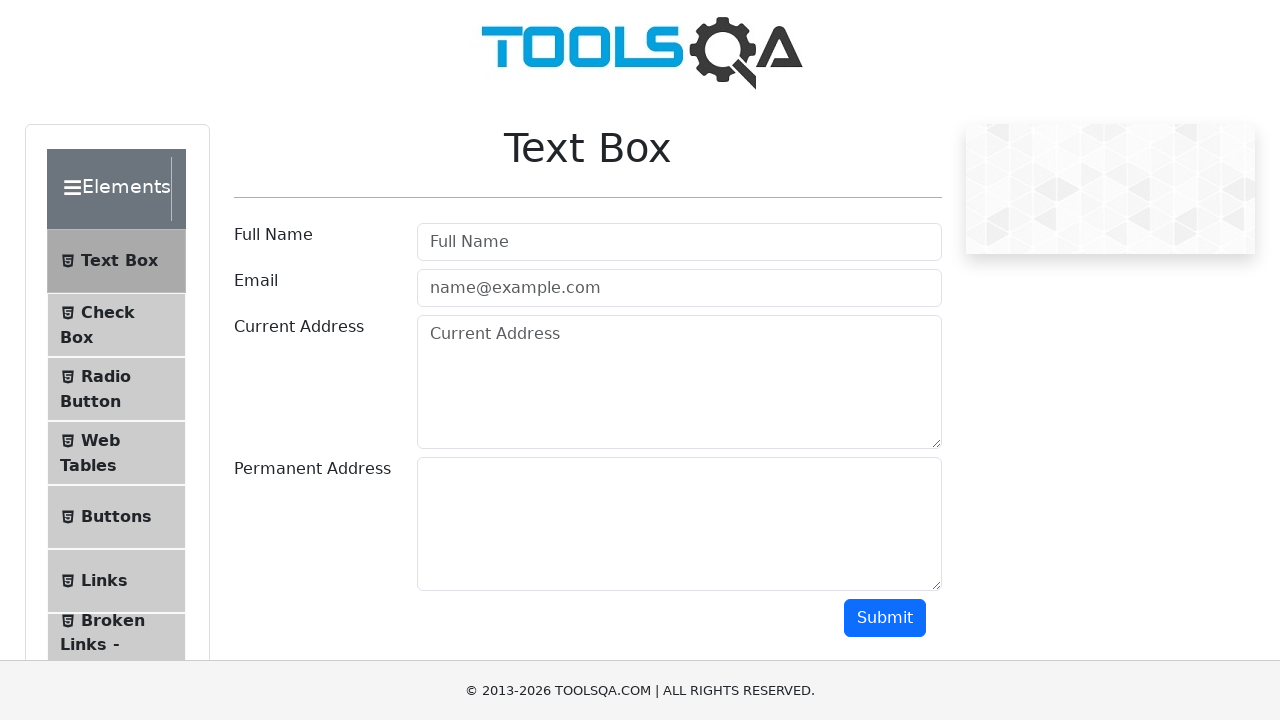

Verified navigation to text-box page
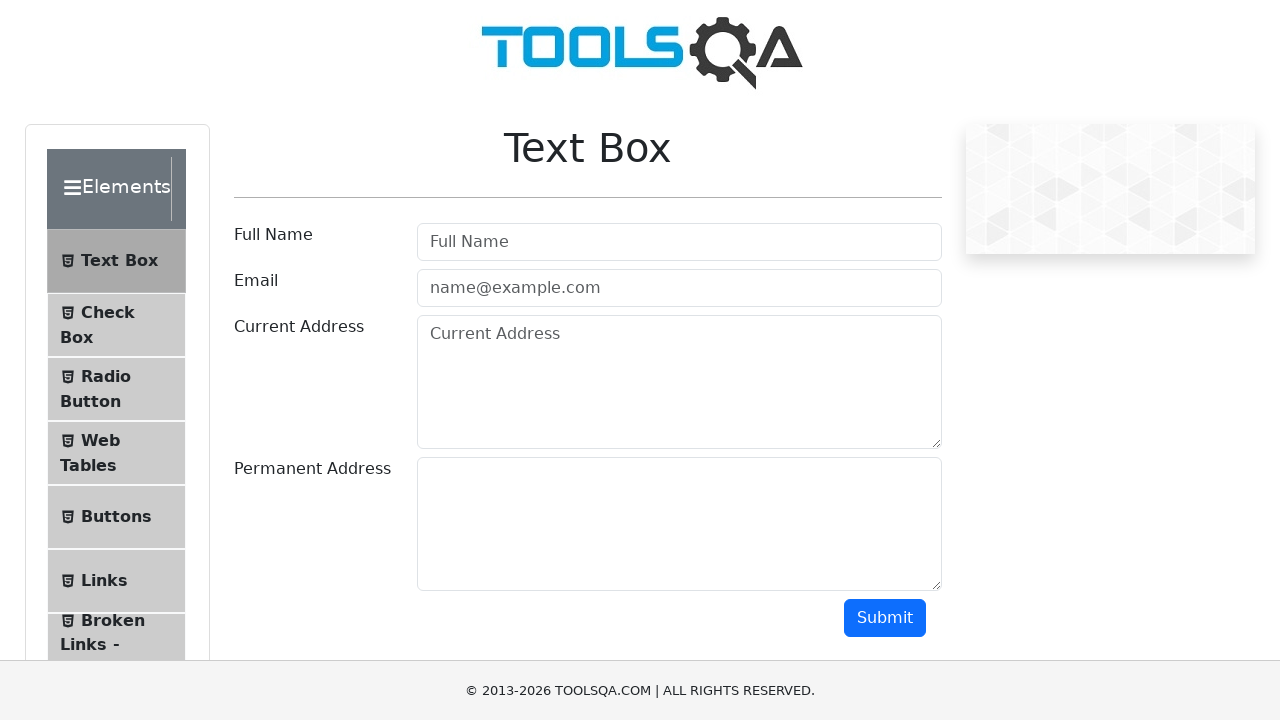

Clicked on Full Name field at (679, 242) on [placeholder="Full Name"]
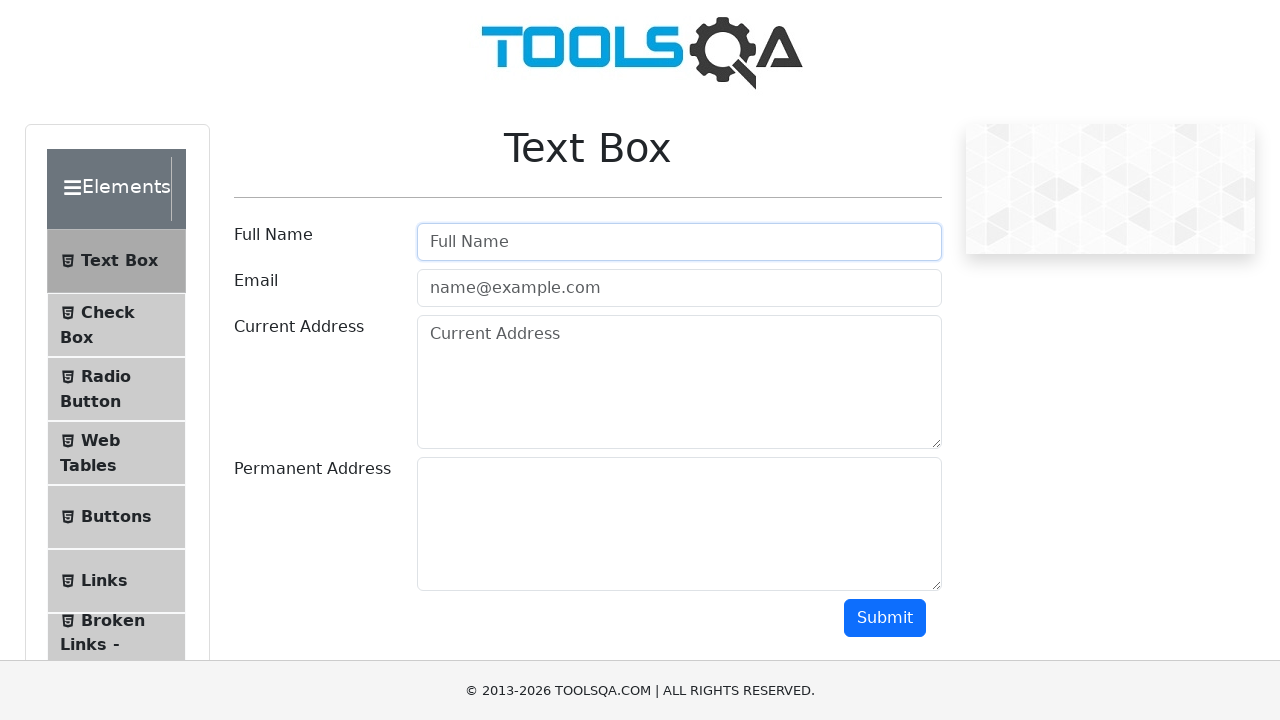

Filled Full Name field with 'John Anderson' on [placeholder="Full Name"]
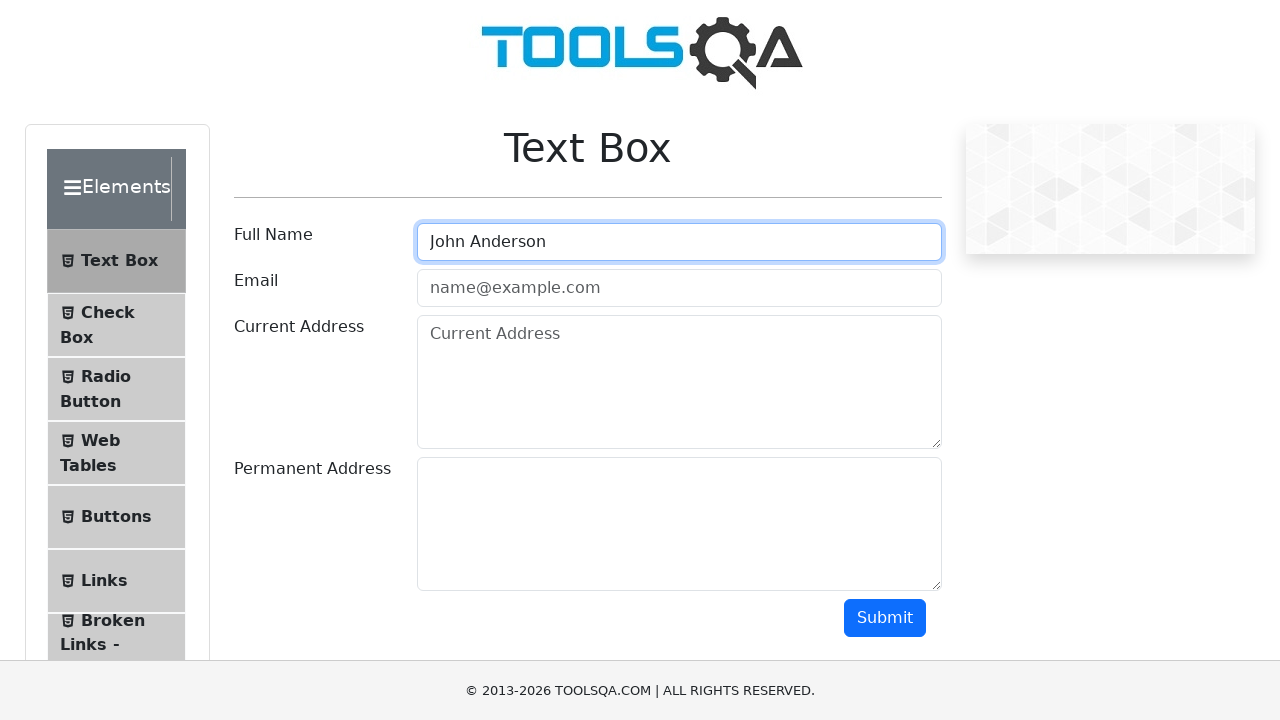

Clicked on Email field at (679, 288) on [placeholder="name\@example\.com"]
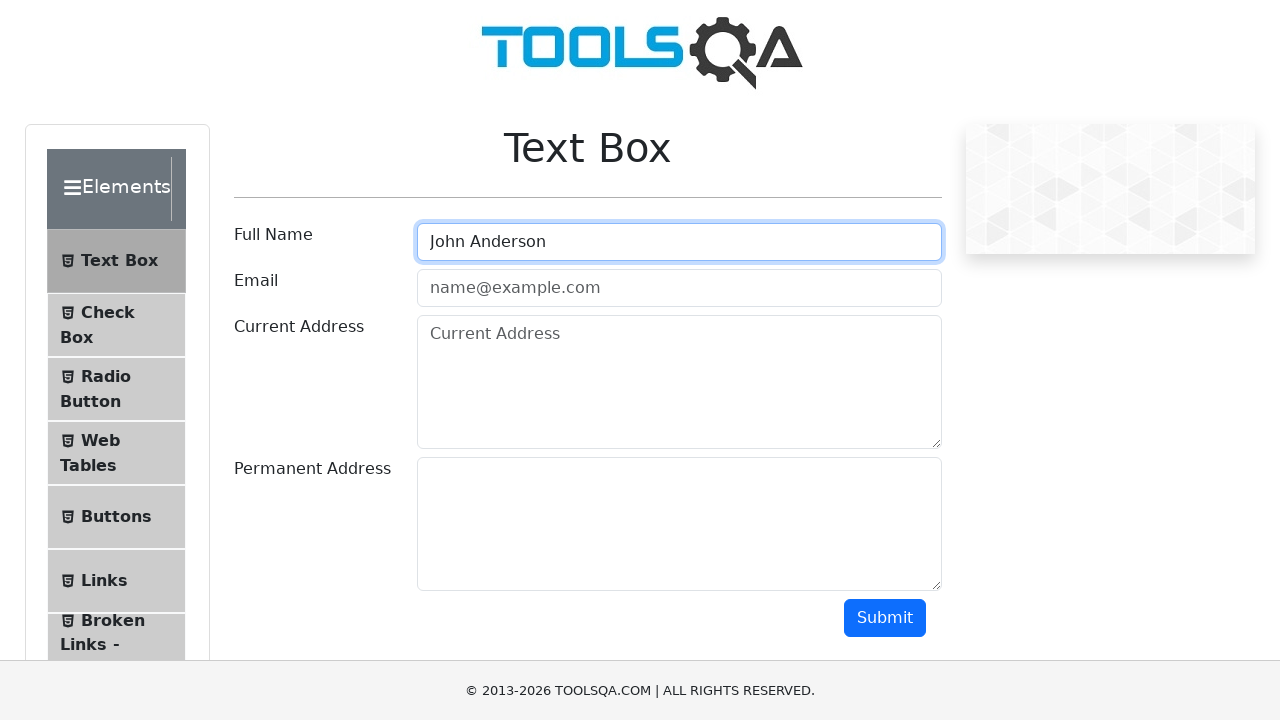

Filled Email field with 'john.anderson@gmail.com' on [placeholder="name\@example\.com"]
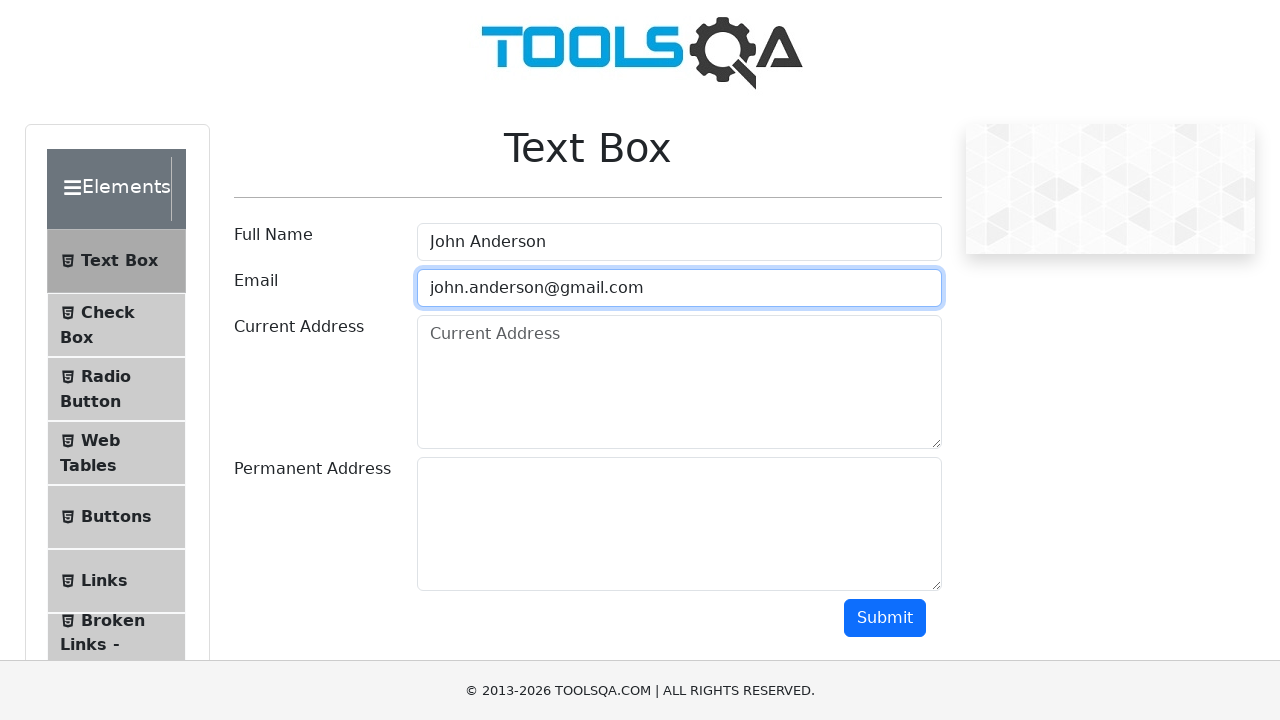

Clicked on Current Address field at (679, 382) on #currentAddress
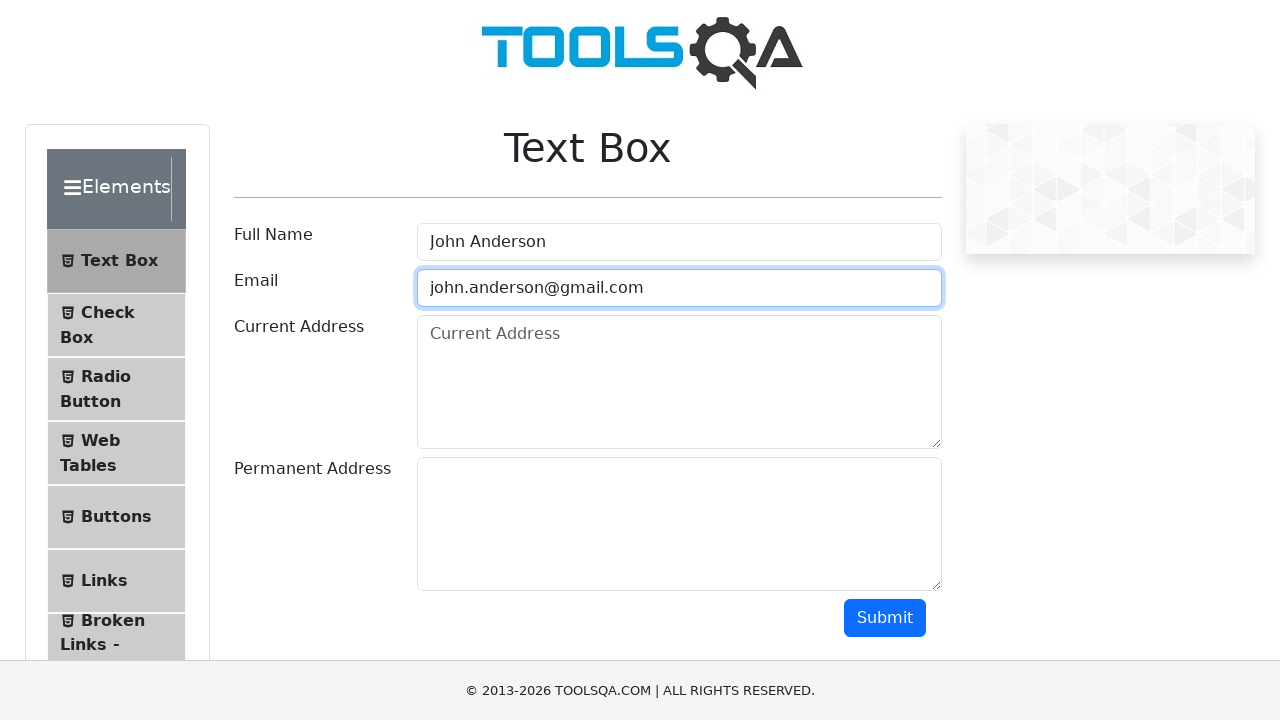

Filled Current Address field with '123 Main Street, New York' on #currentAddress
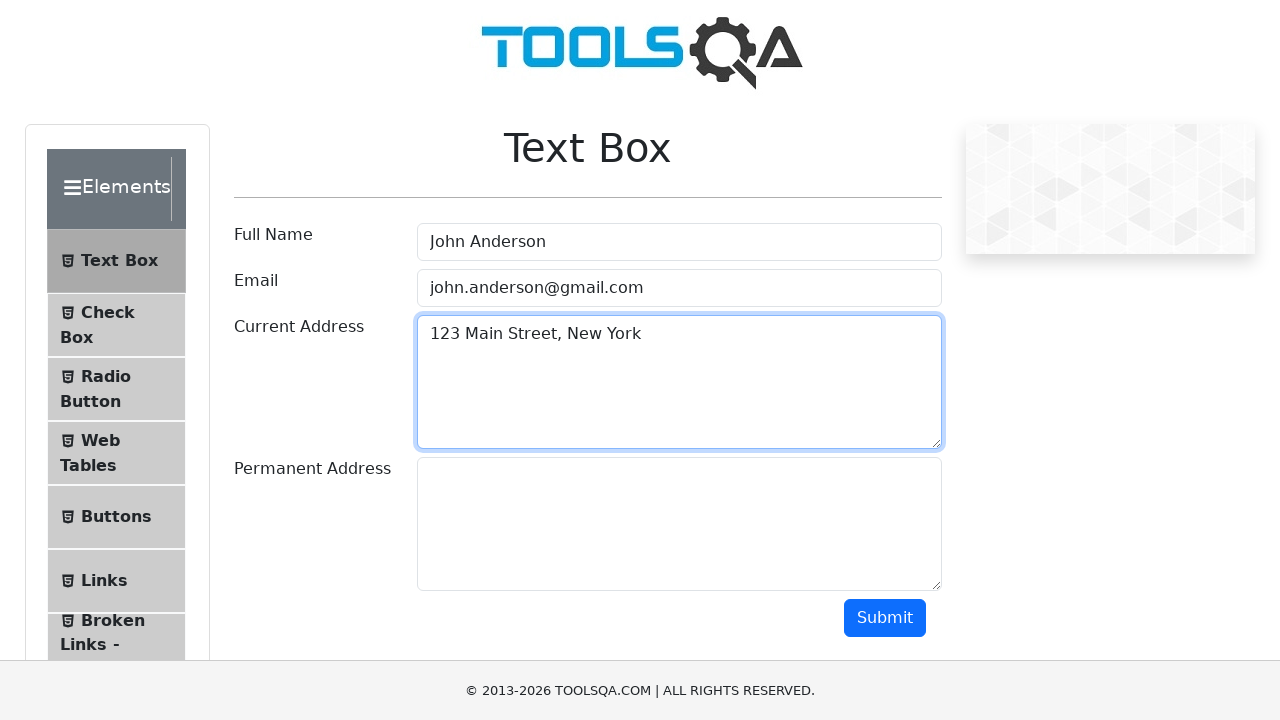

Clicked on Permanent Address field at (679, 524) on #permanentAddress
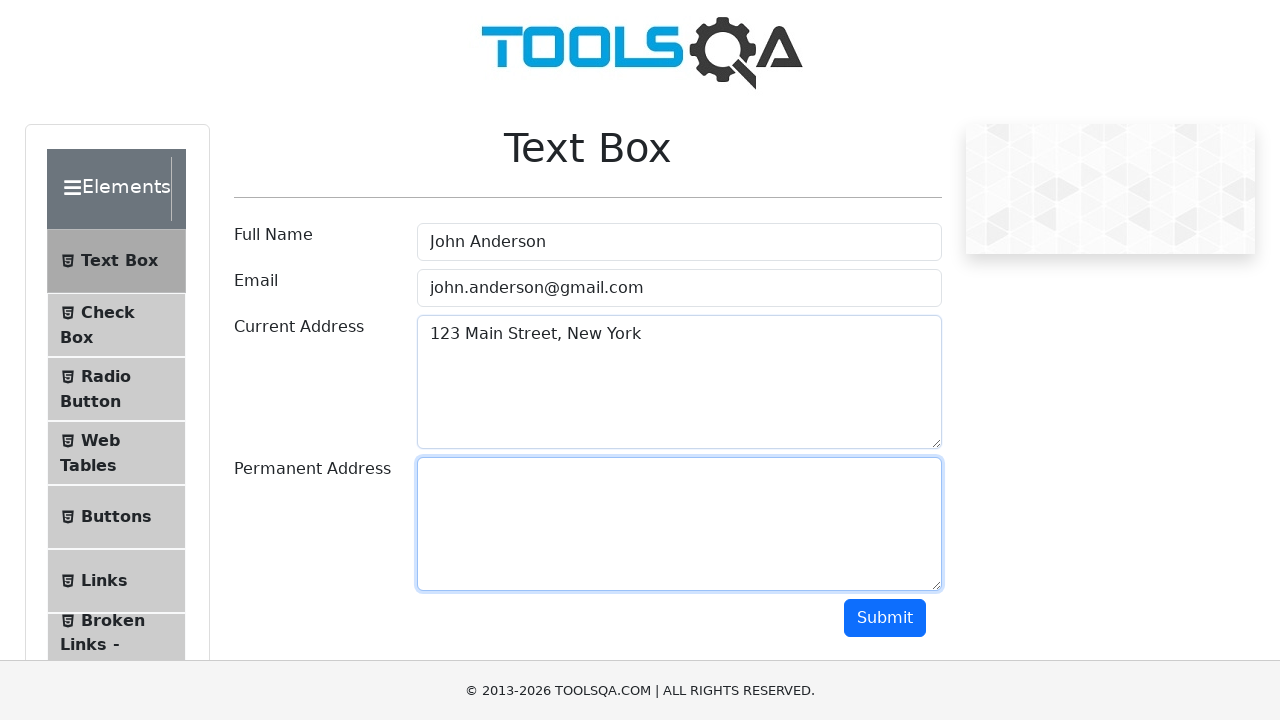

Filled Permanent Address field with '456 Oak Avenue, Los Angeles' on #permanentAddress
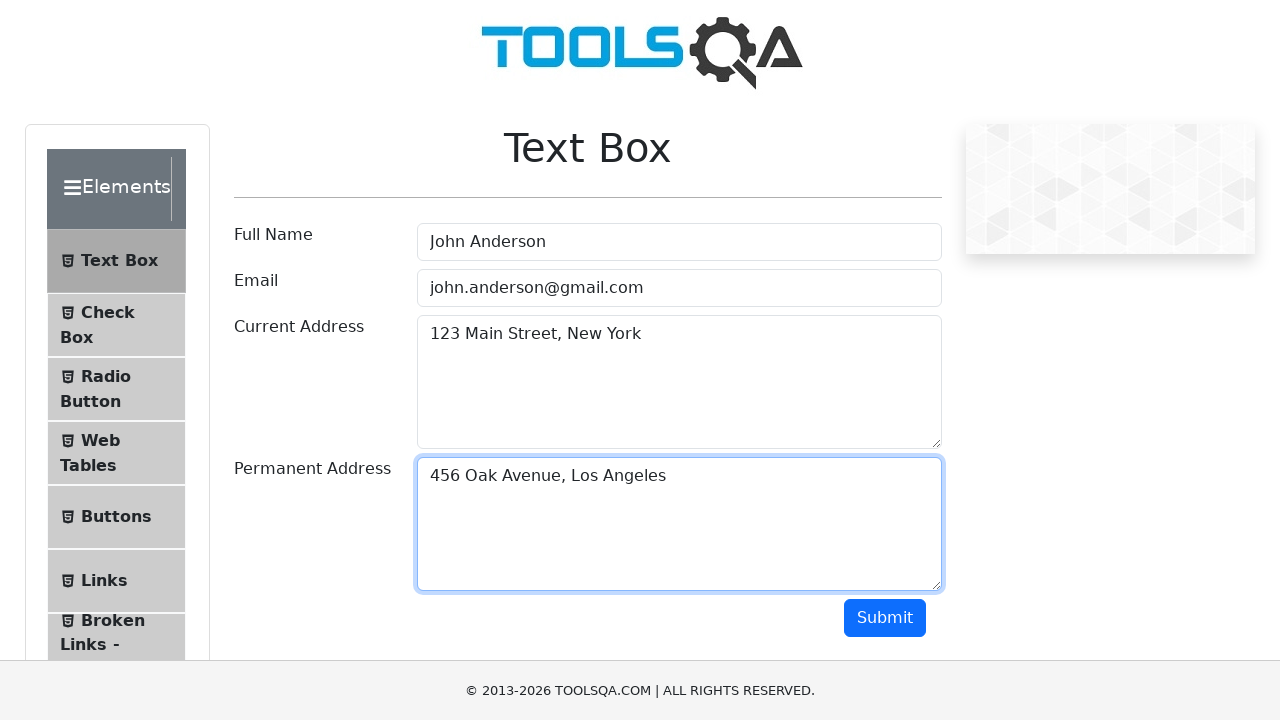

Clicked the Submit button to submit the text box form at (885, 618) on text=Submit
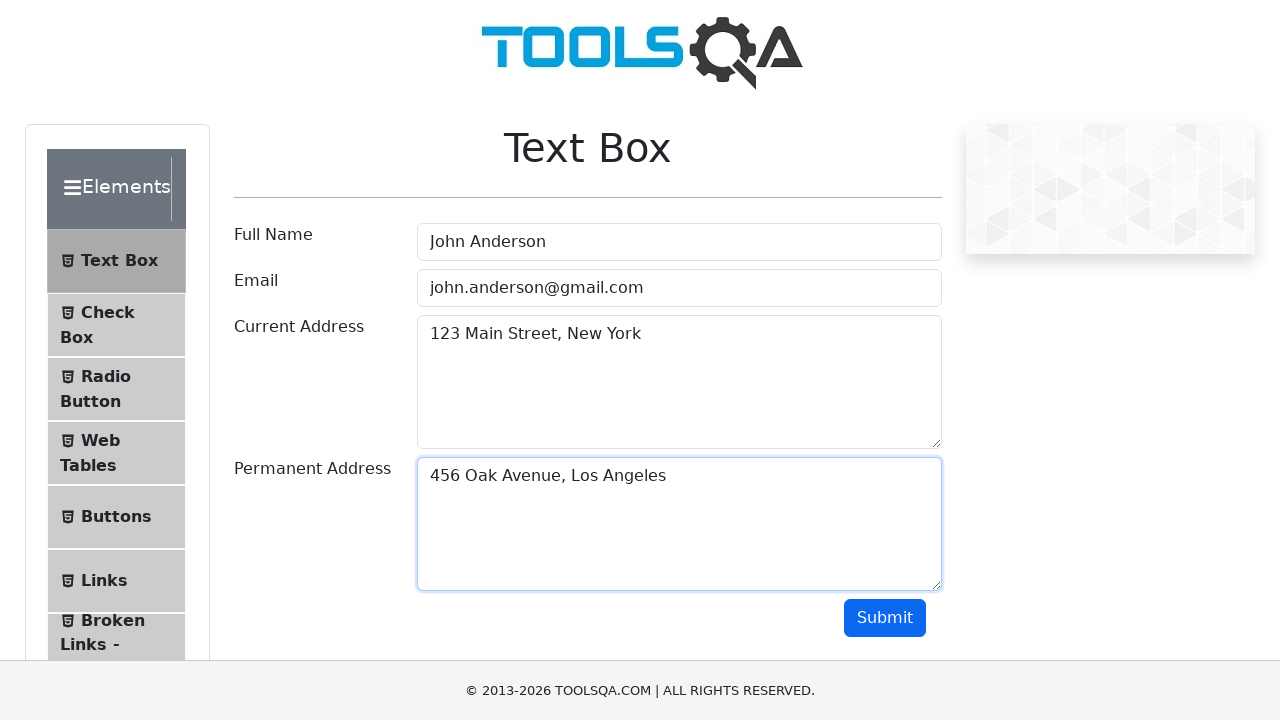

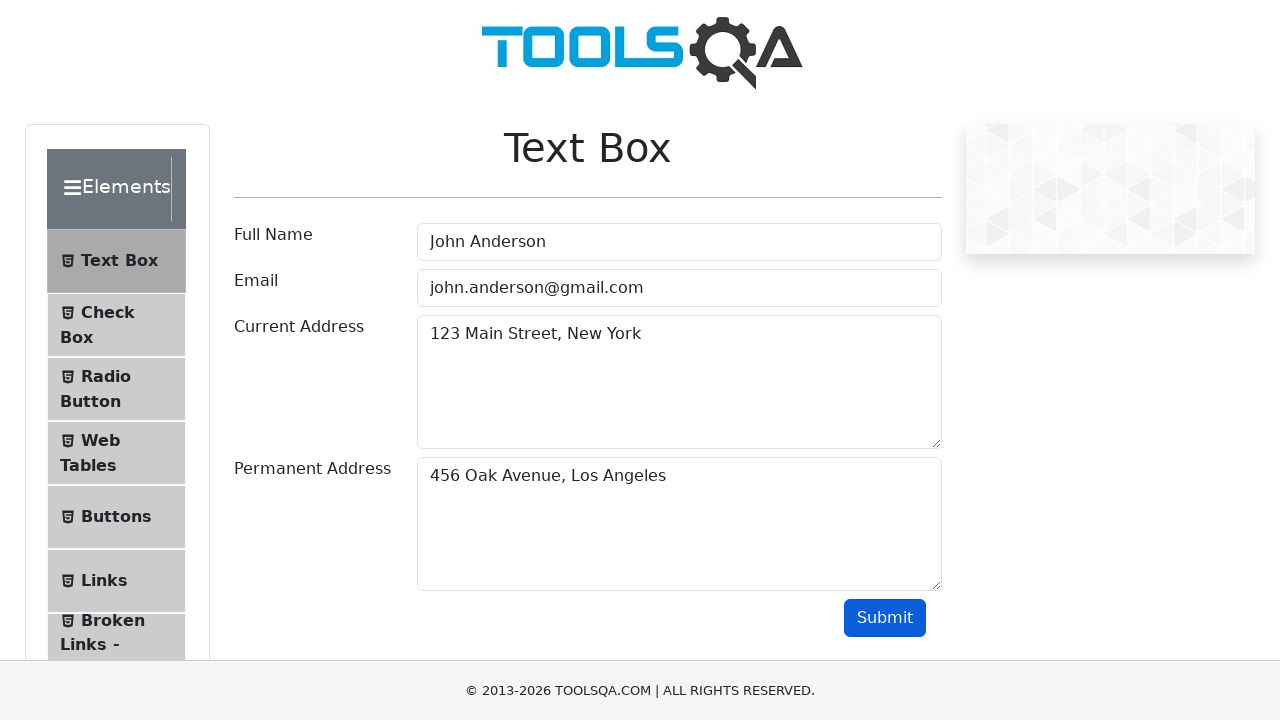